Tests form interaction by extracting a value from an element's attribute, performing a mathematical calculation on it, clicking checkboxes, filling the calculated answer into an input field, and submitting the form.

Starting URL: http://suninjuly.github.io/get_attribute.html

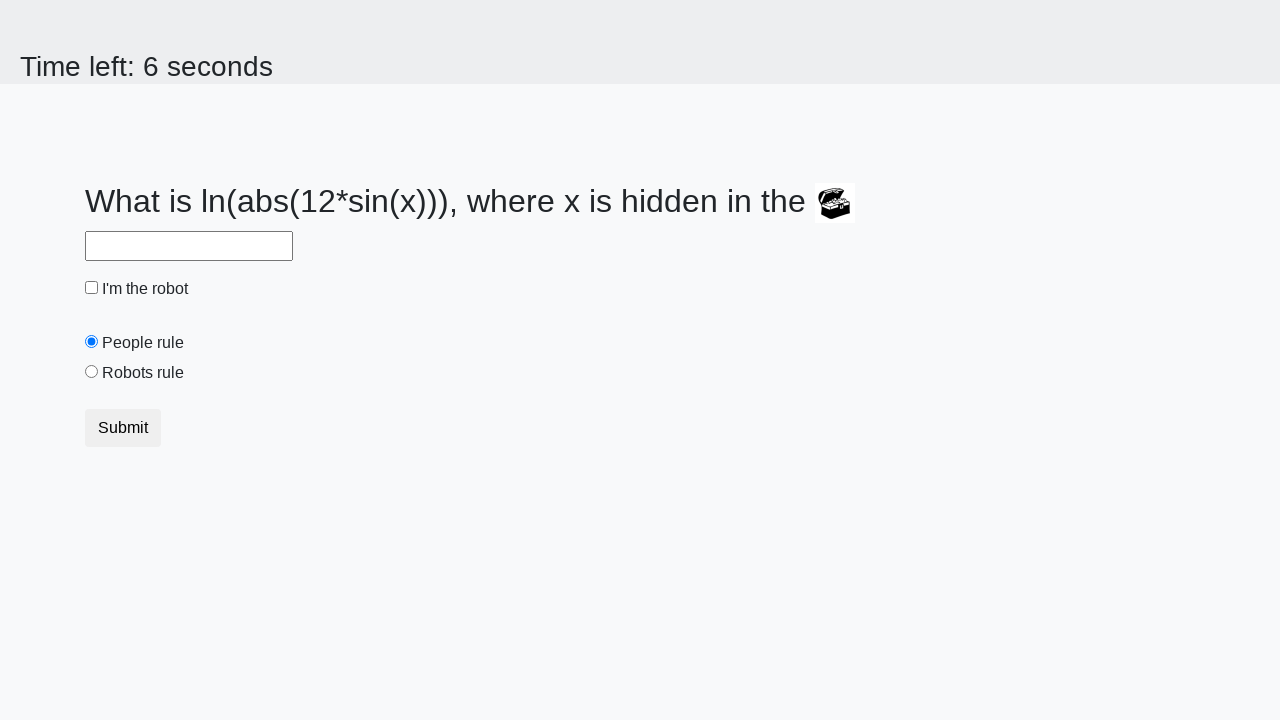

Located treasure element
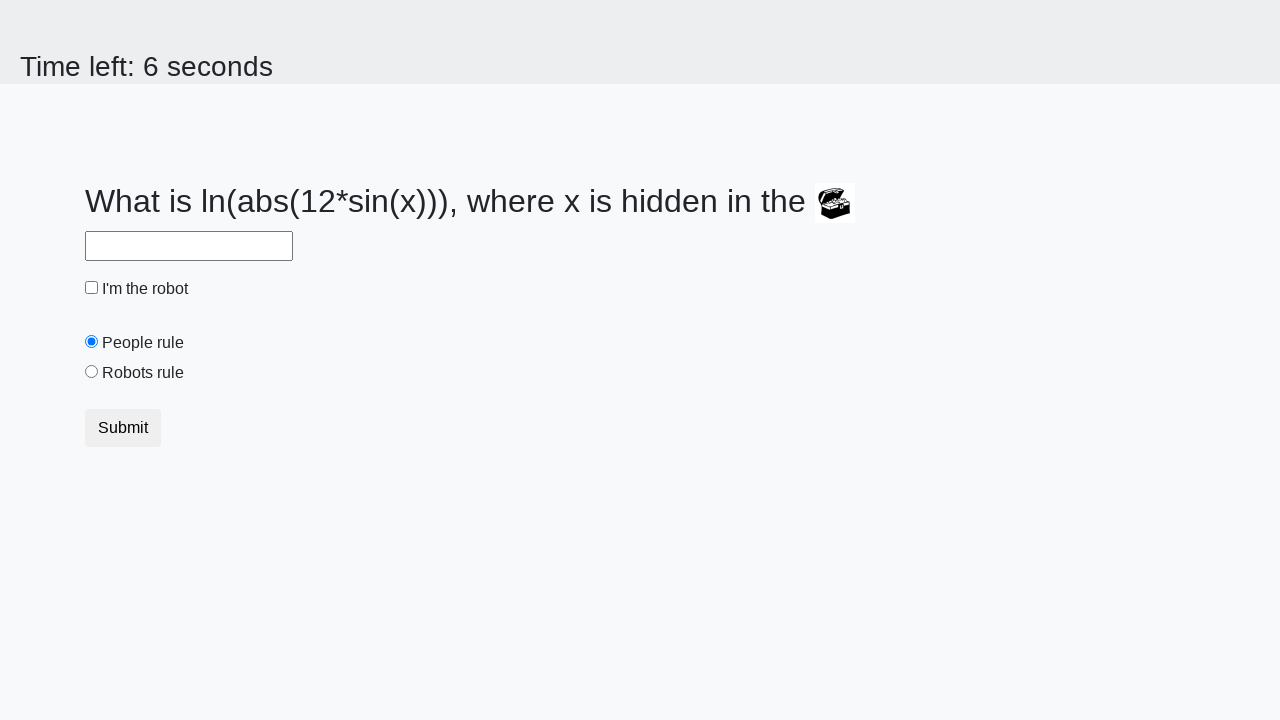

Extracted valuex attribute from treasure element: 234
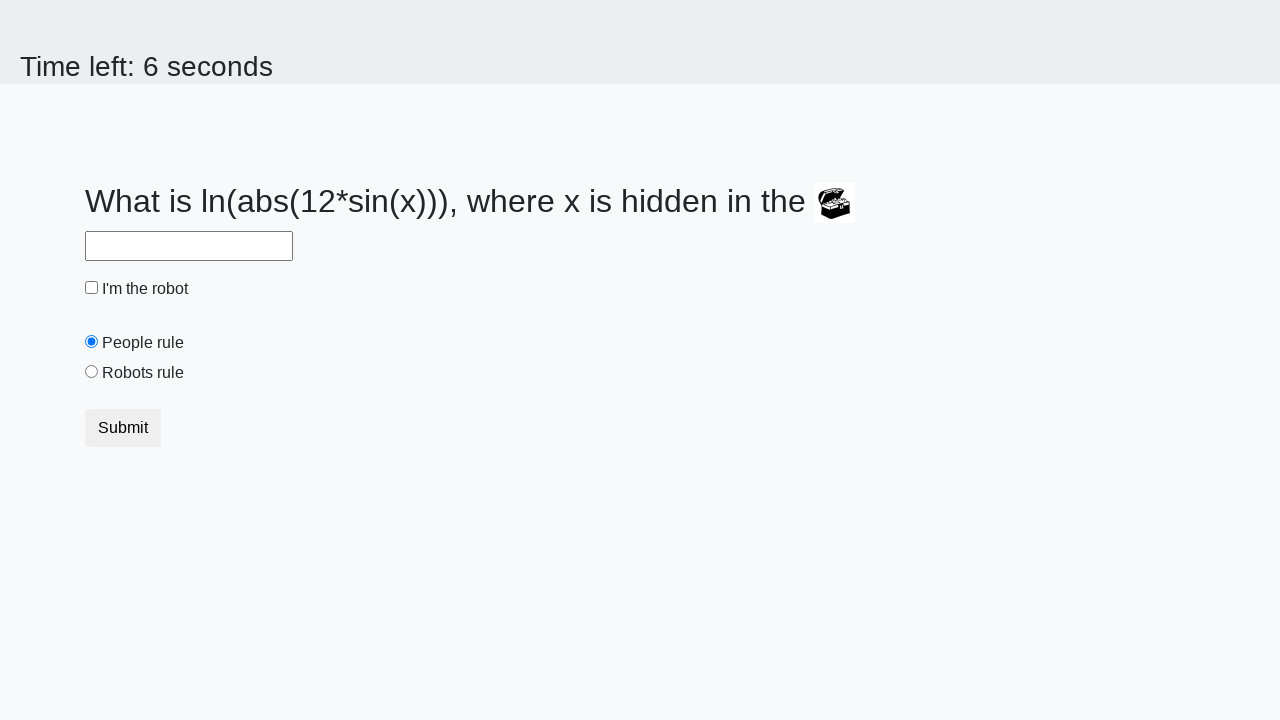

Calculated answer using formula: 2.483722640328166
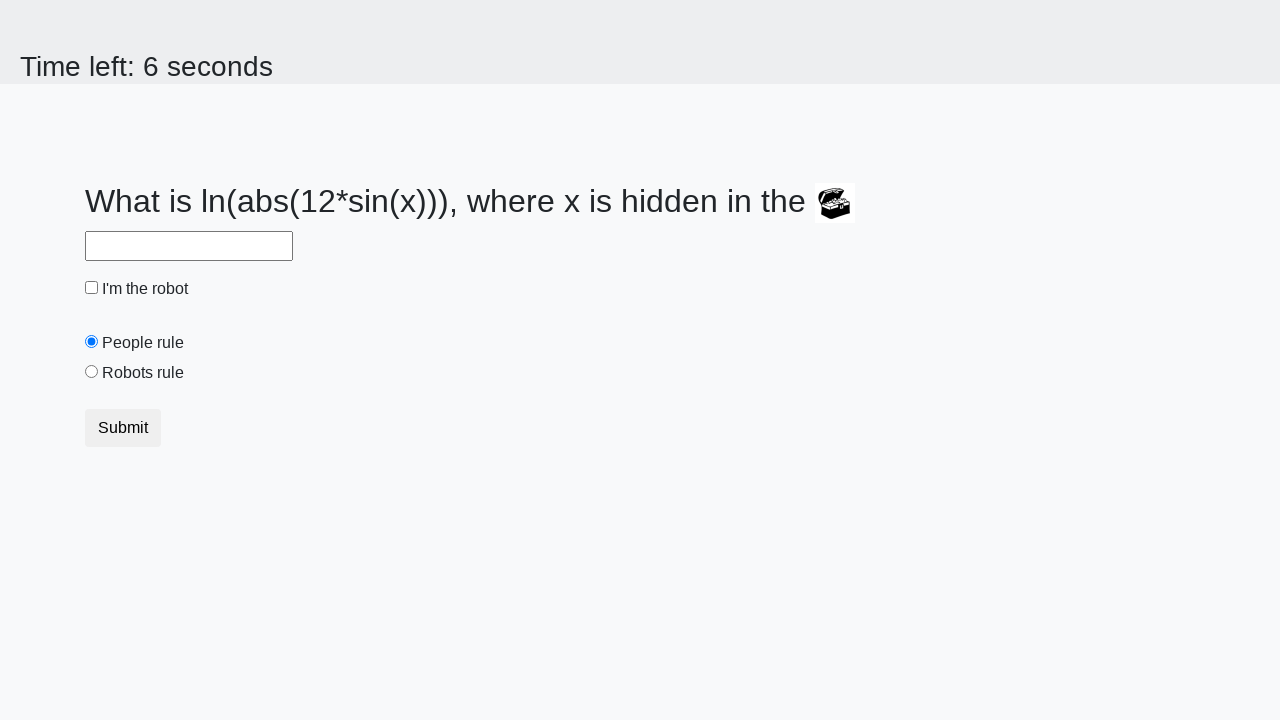

Clicked robot checkbox at (92, 288) on #robotCheckbox
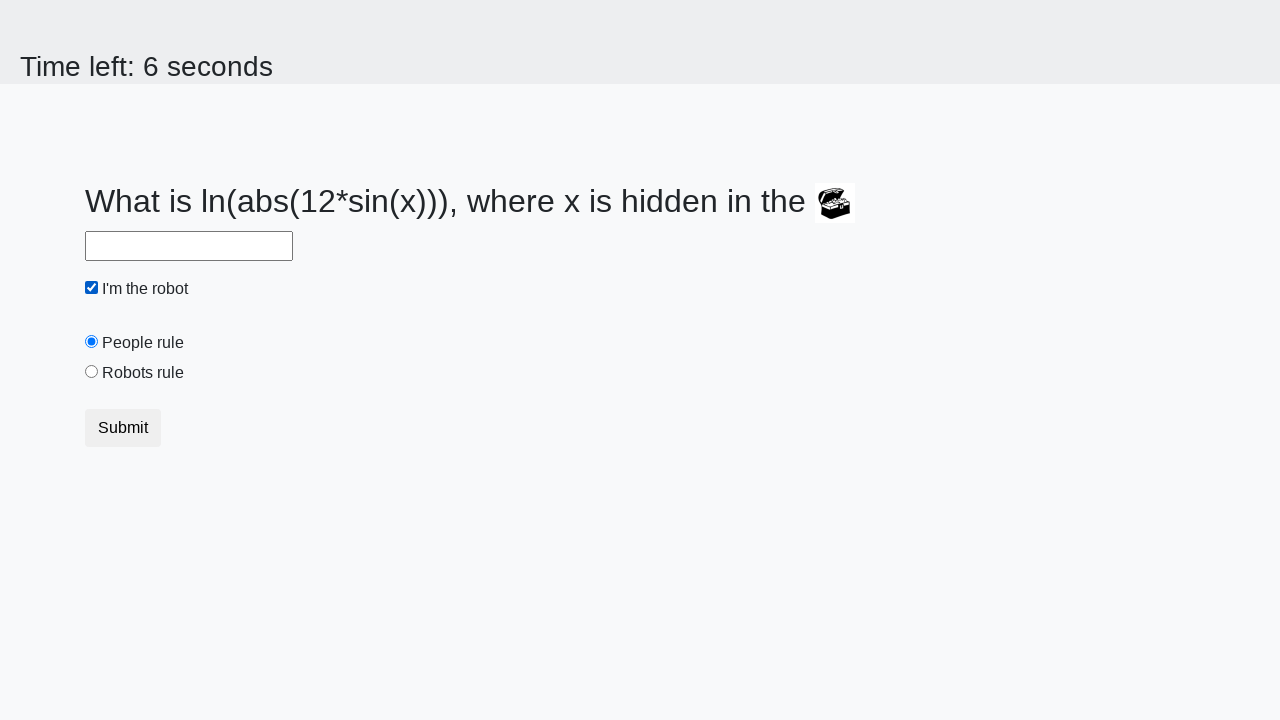

Clicked robots rule checkbox at (92, 372) on #robotsRule
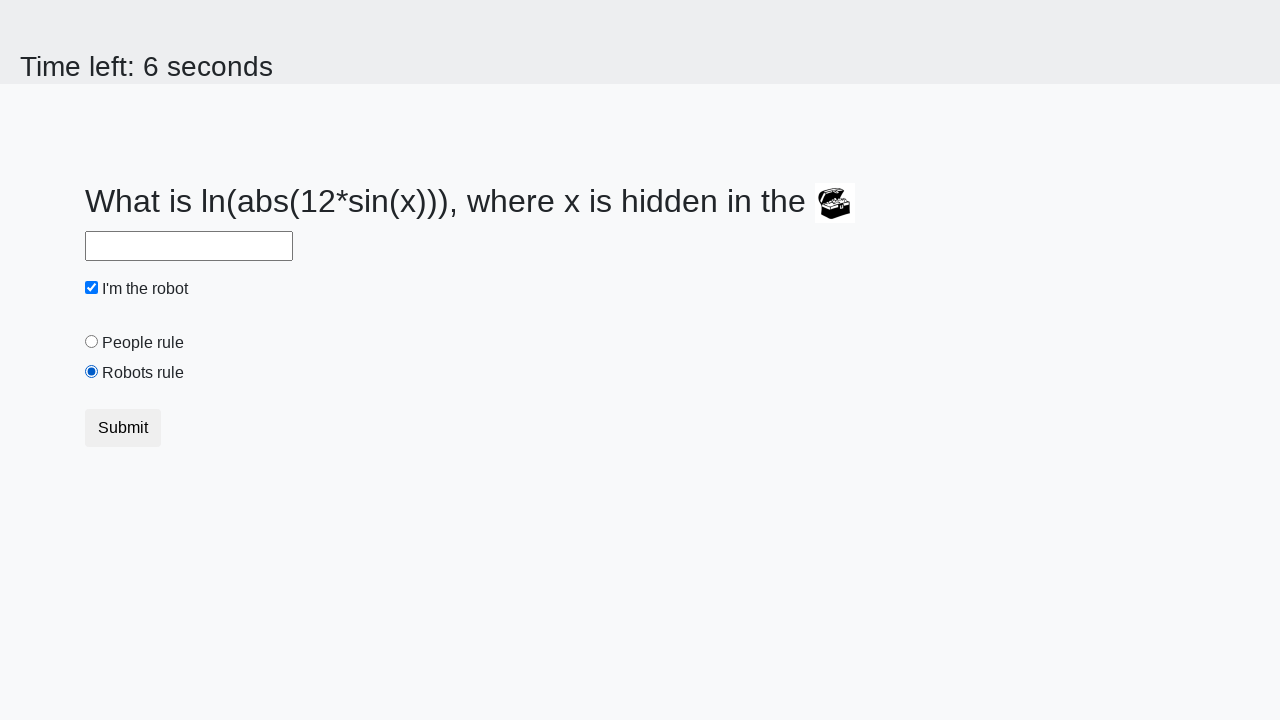

Filled answer field with calculated value: 2.483722640328166 on #answer
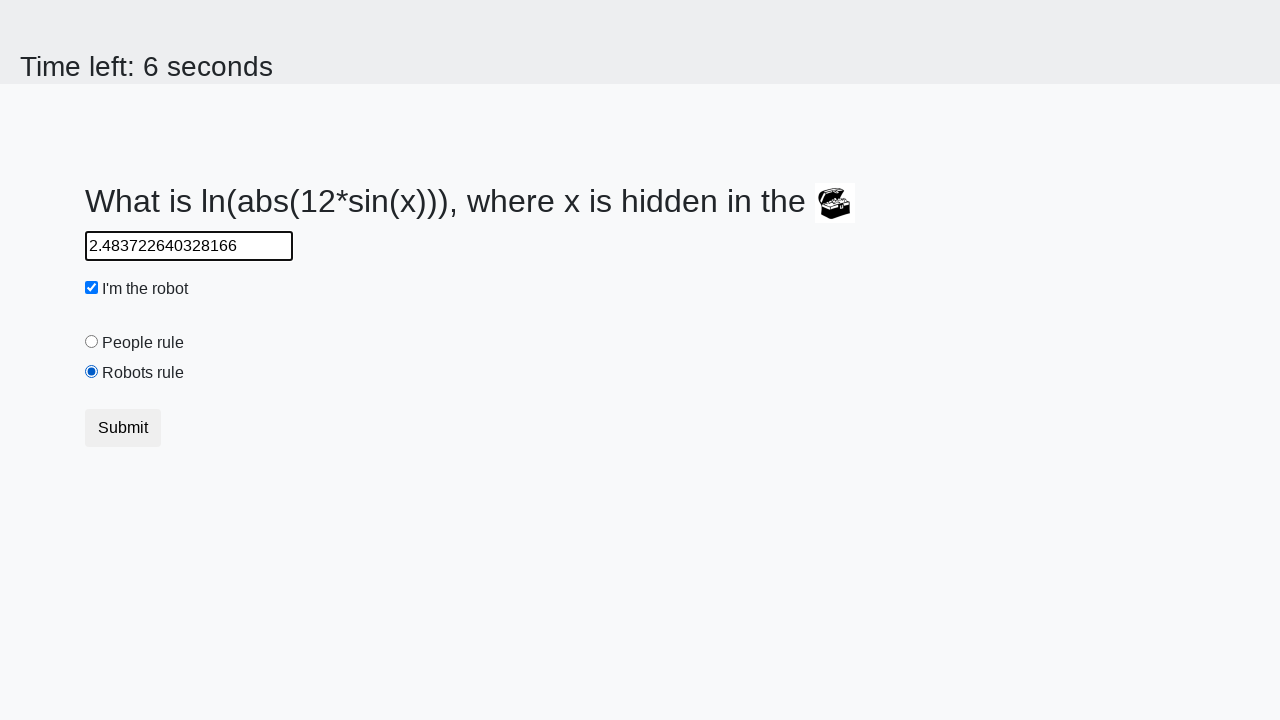

Clicked submit button at (123, 428) on button.btn
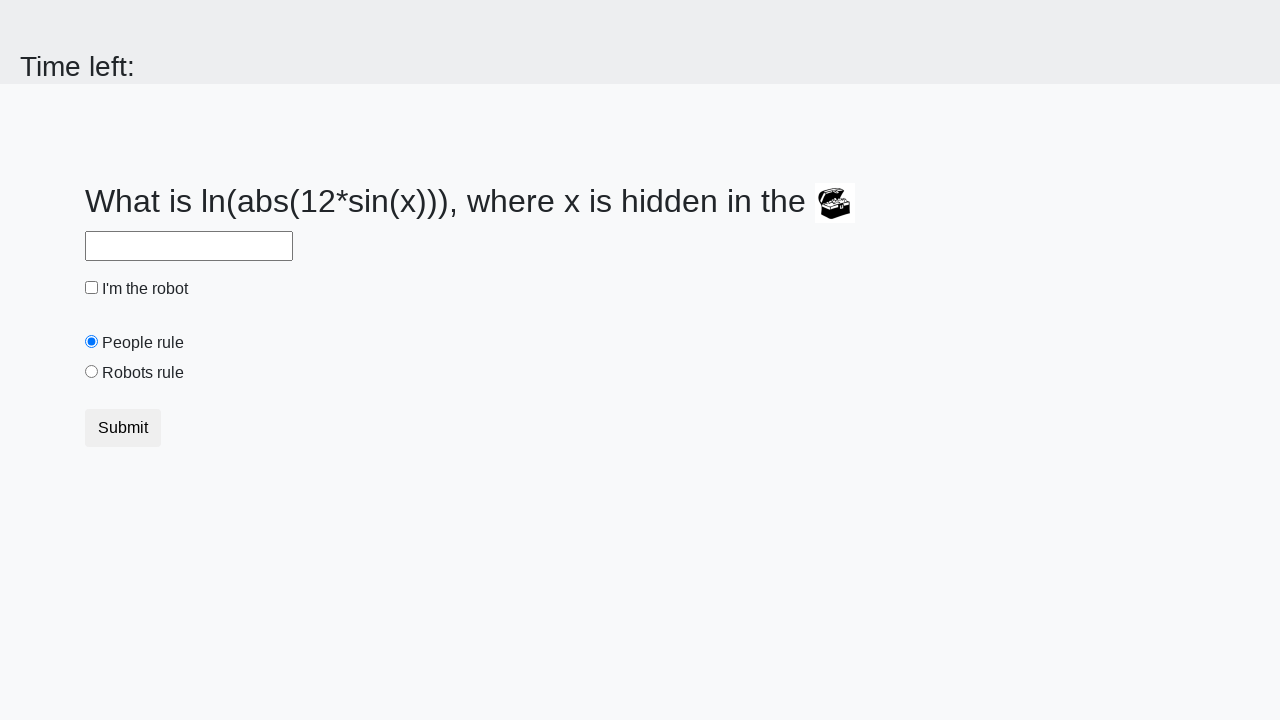

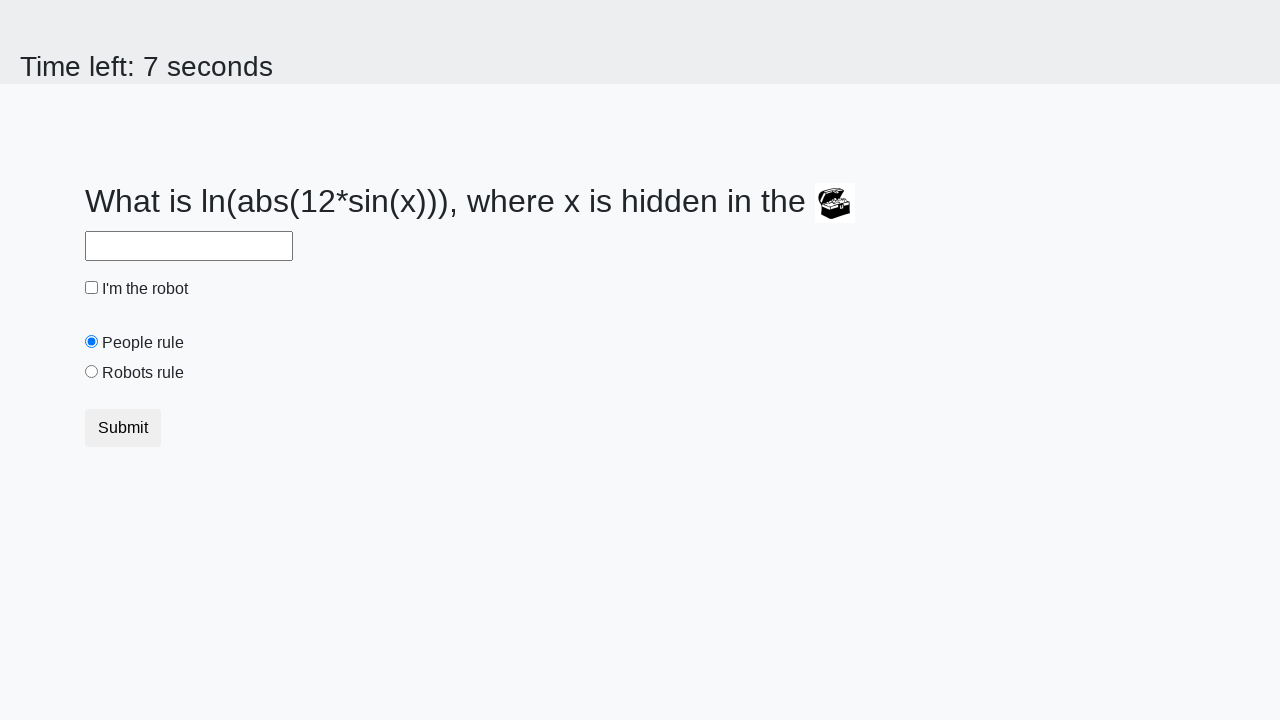